Tests keyboard actions by typing text in uppercase using SHIFT key modifier in a form field

Starting URL: https://awesomeqa.com/practice.html

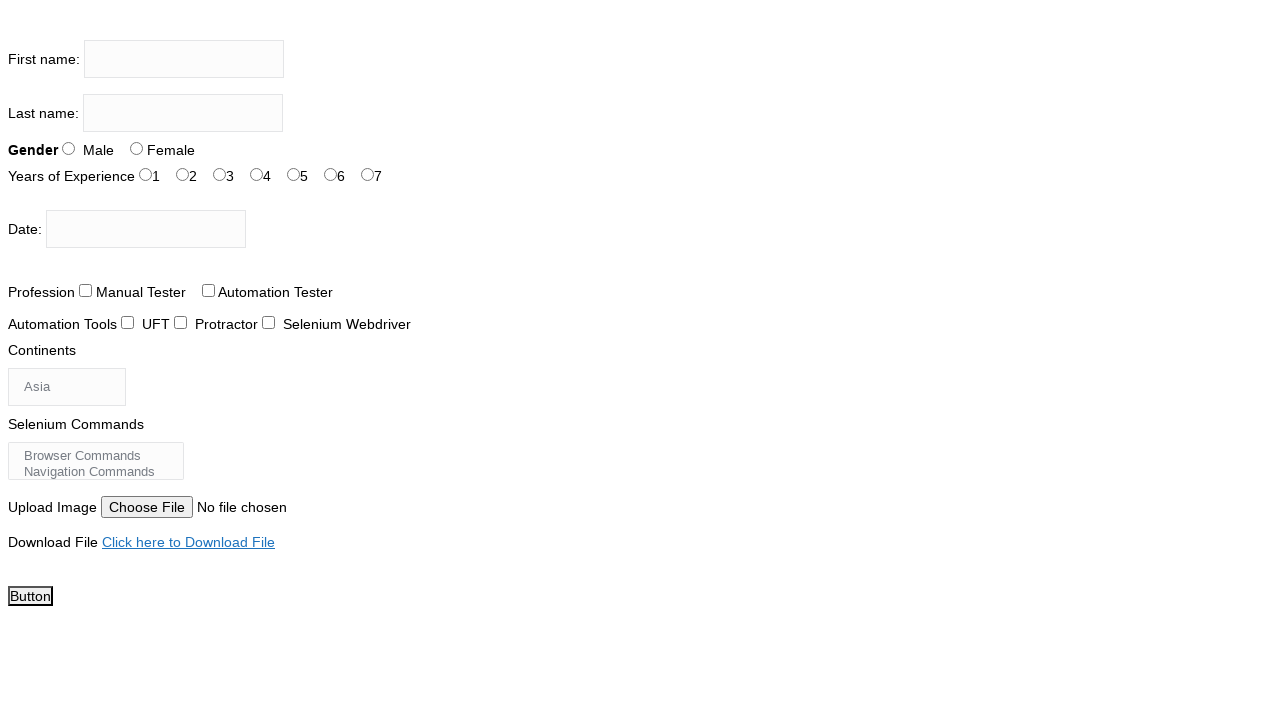

Clicked on the first name input field at (184, 59) on input[name='firstname']
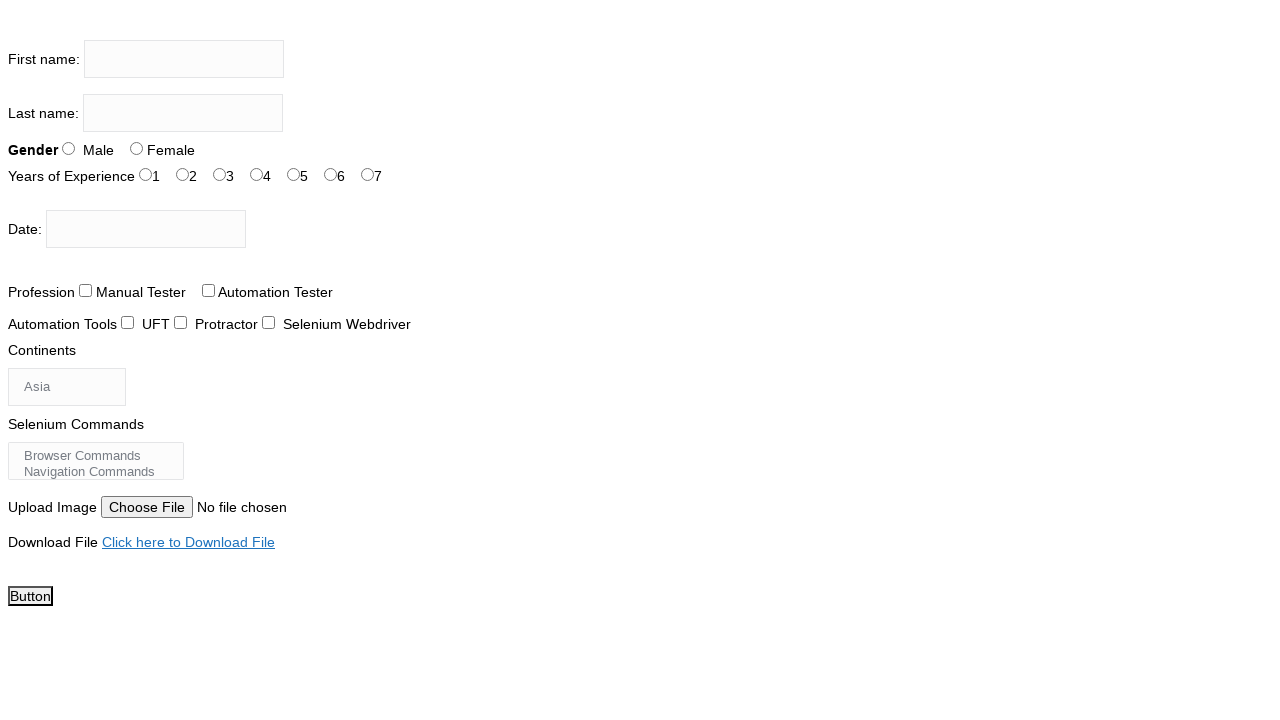

Pressed and held SHIFT key modifier
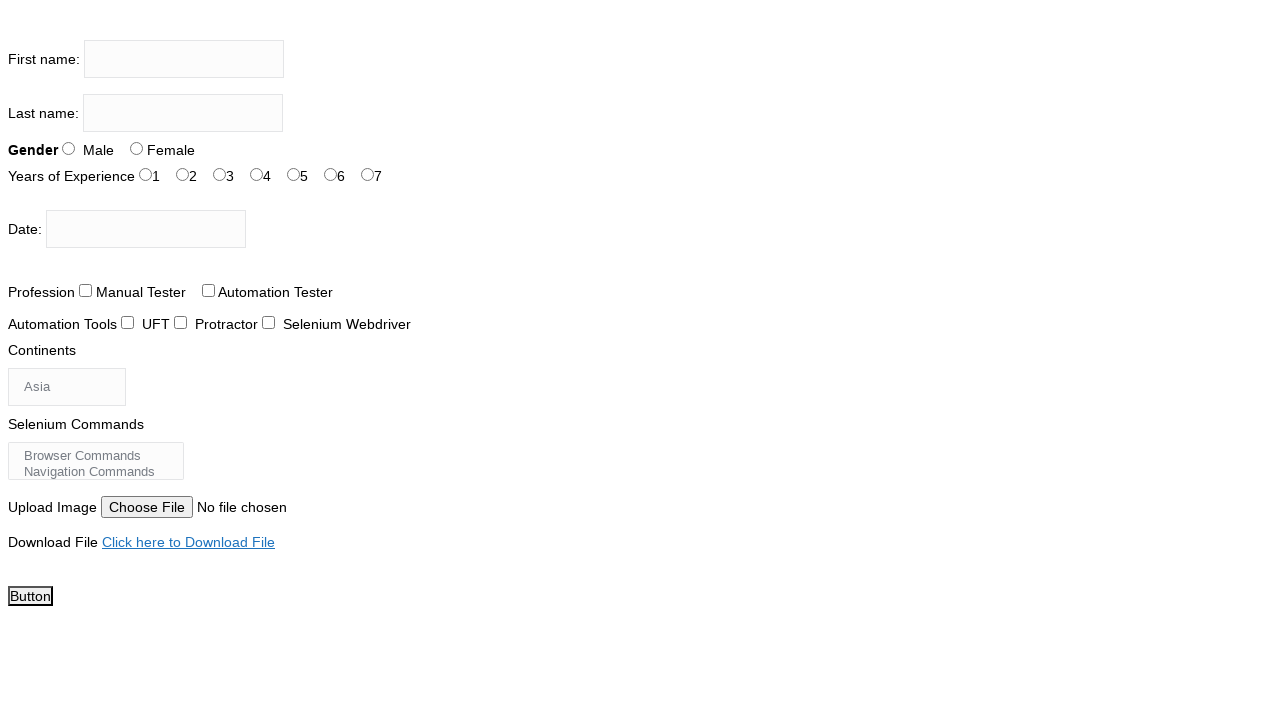

Typed 'saurabh' in uppercase using SHIFT modifier
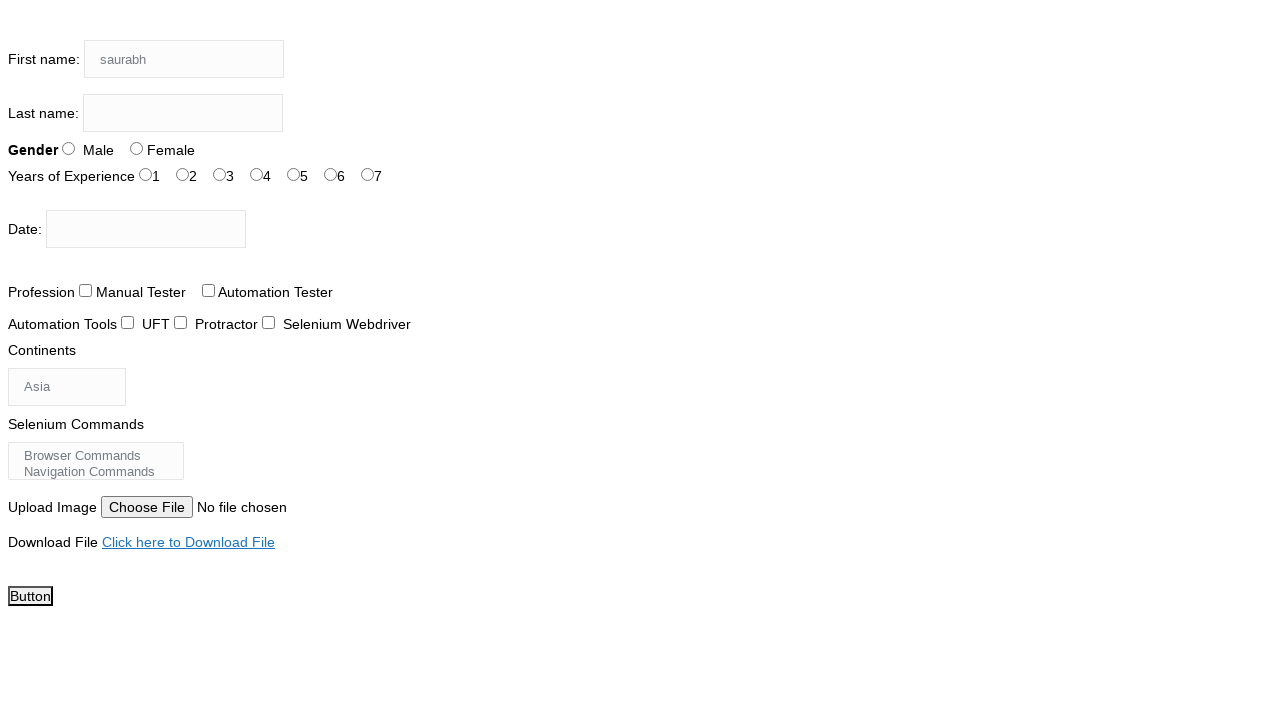

Released SHIFT key modifier
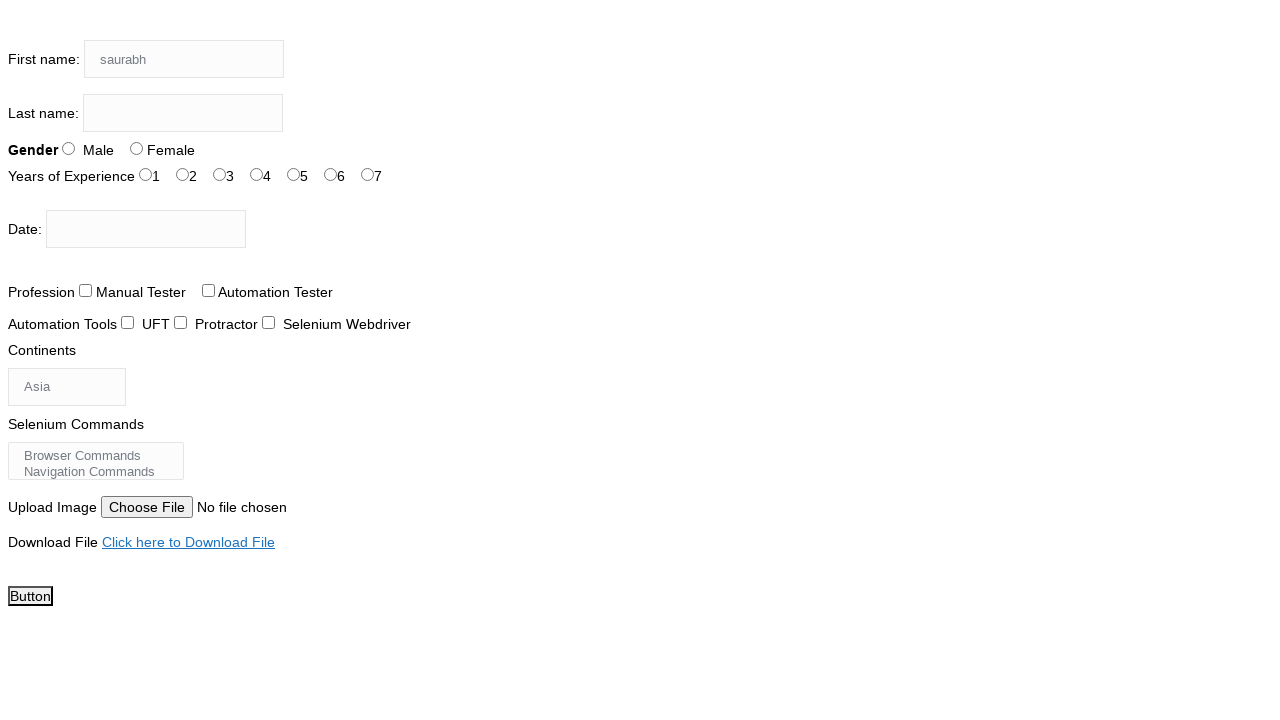

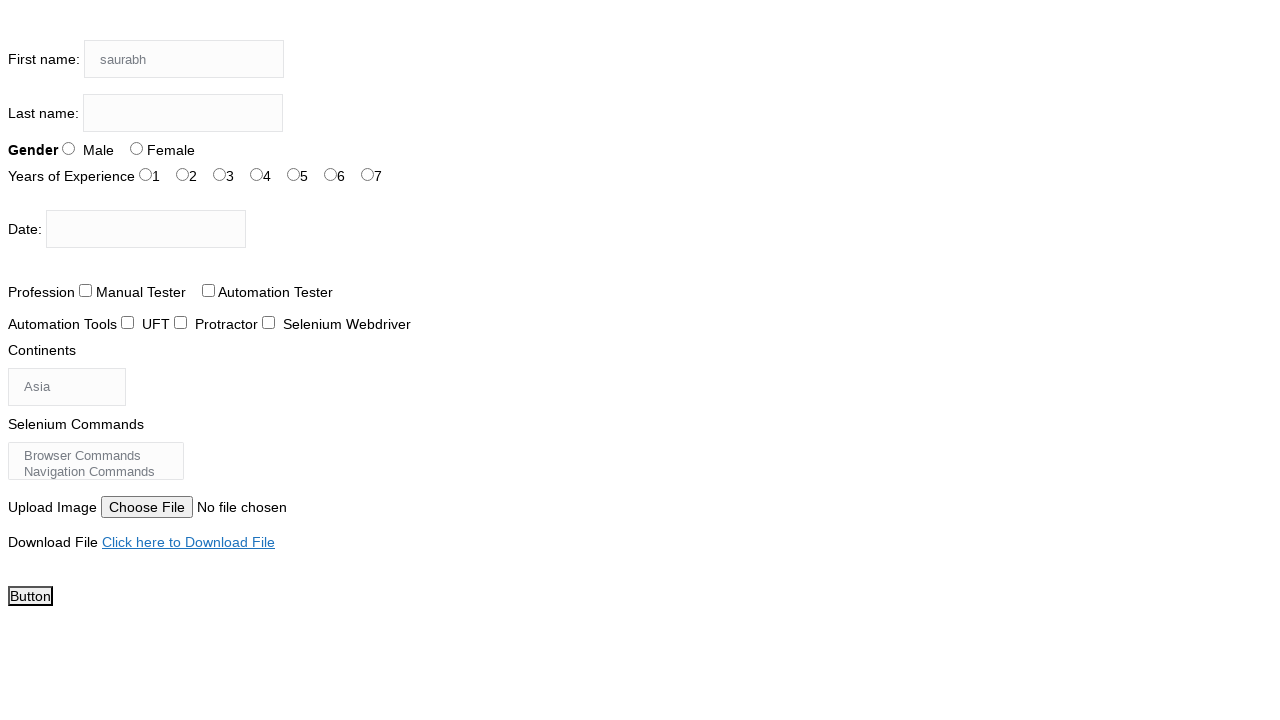